Tests drag and drop functionality by clicking and holding the source element, moving to target, and releasing using a more granular approach

Starting URL: https://jqueryui.com/droppable/

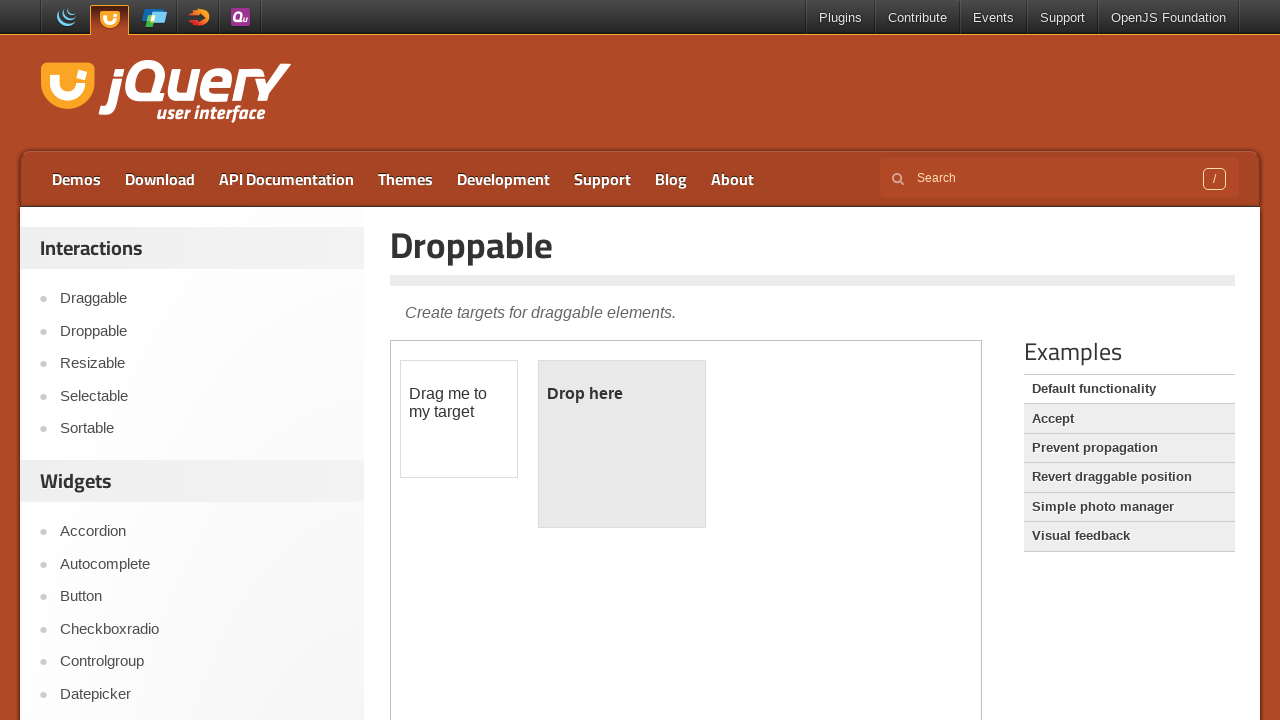

Located the demo iframe
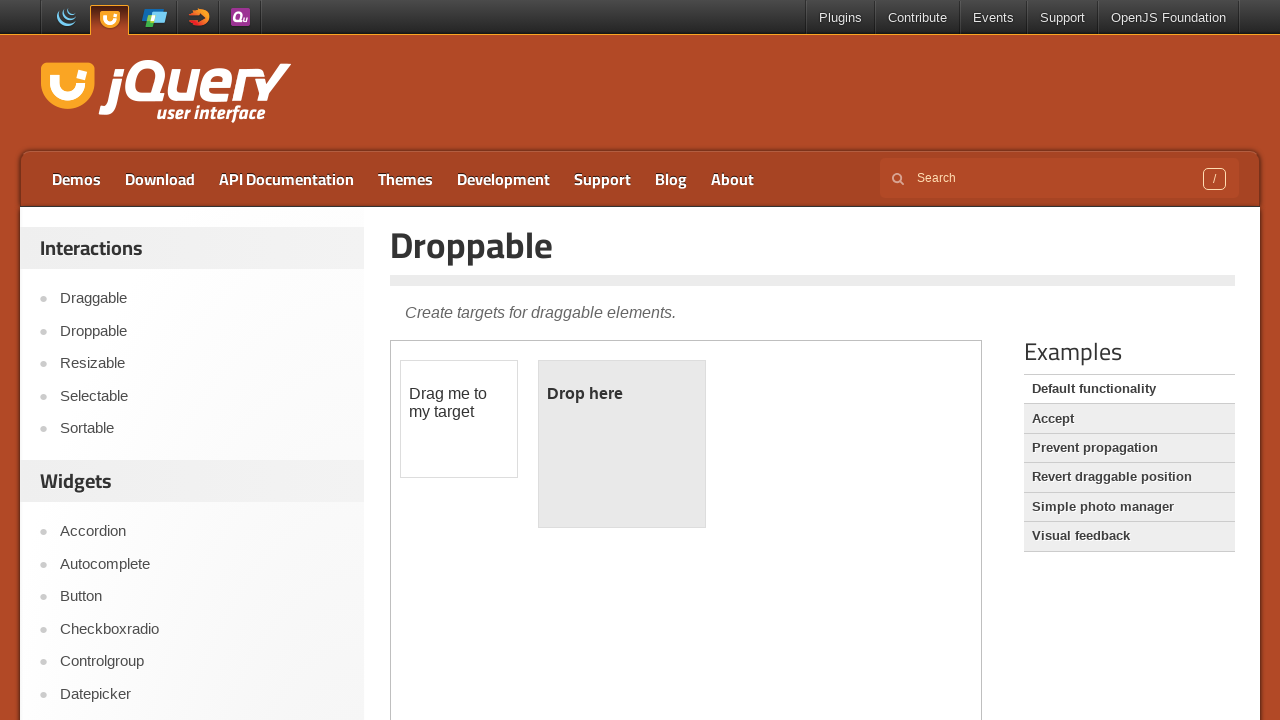

Located the draggable source element
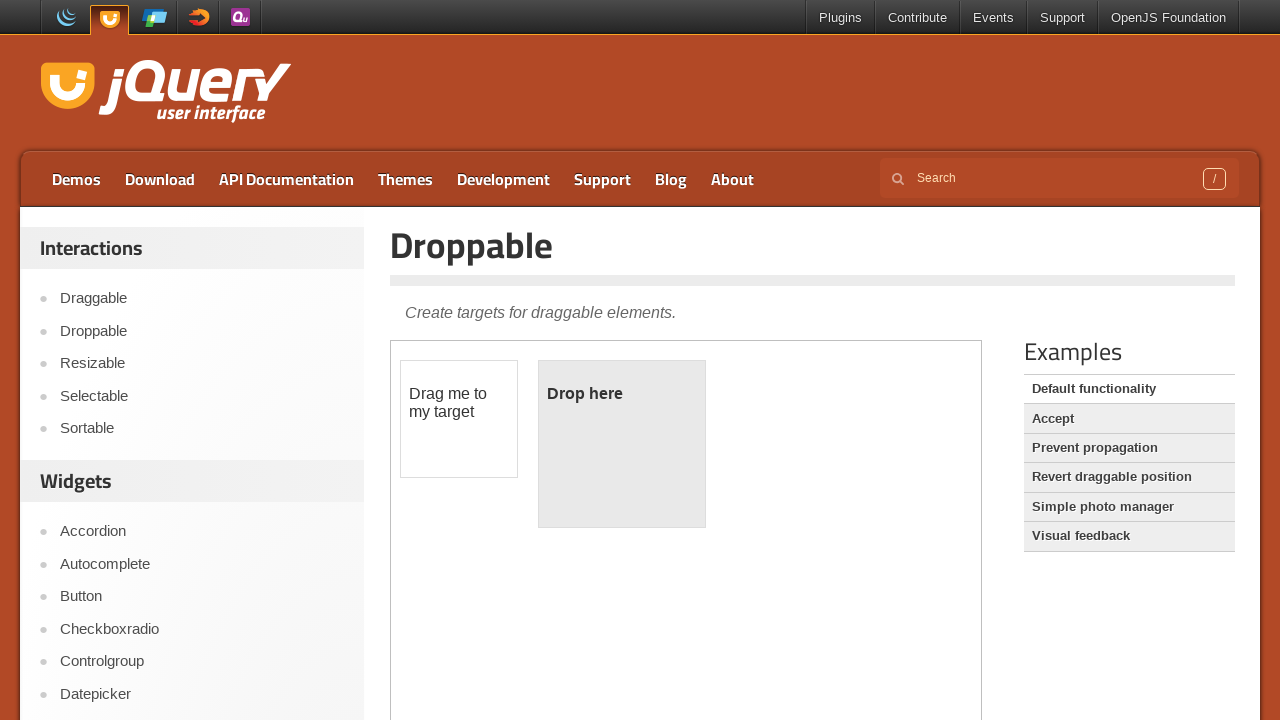

Located the droppable target element
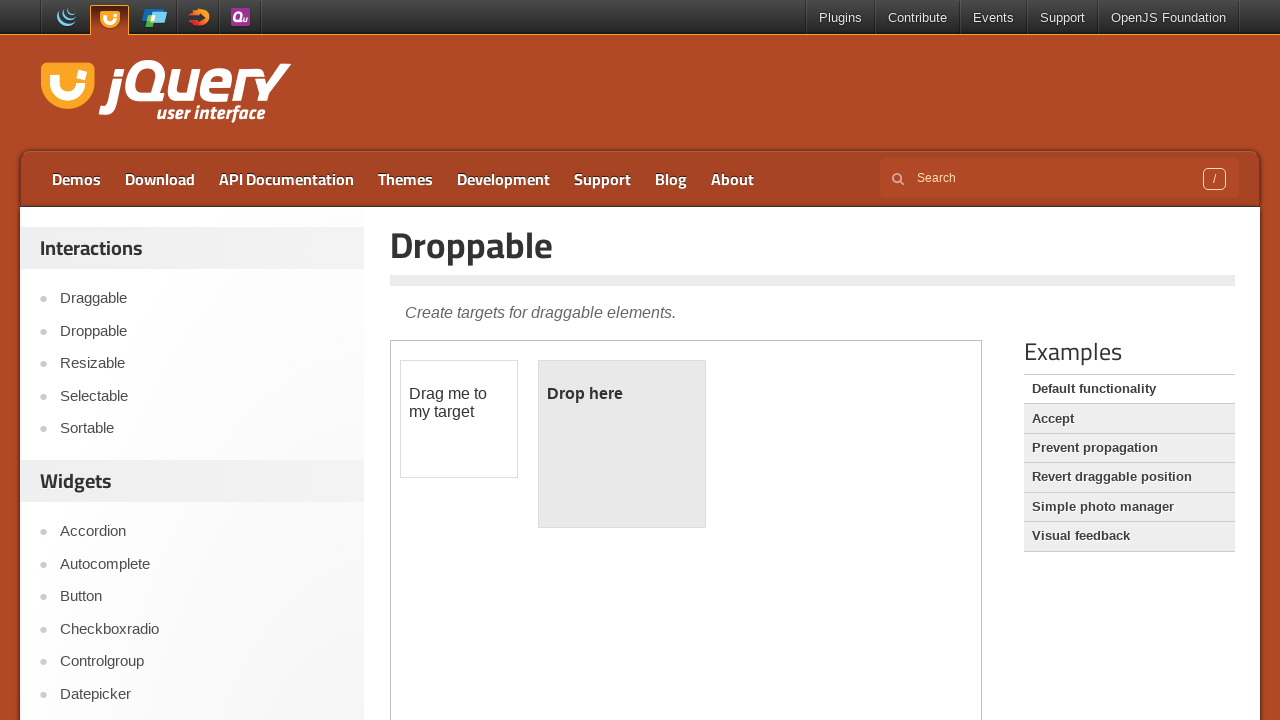

Hovered over the draggable source element at (459, 419) on .demo-frame >> internal:control=enter-frame >> #draggable
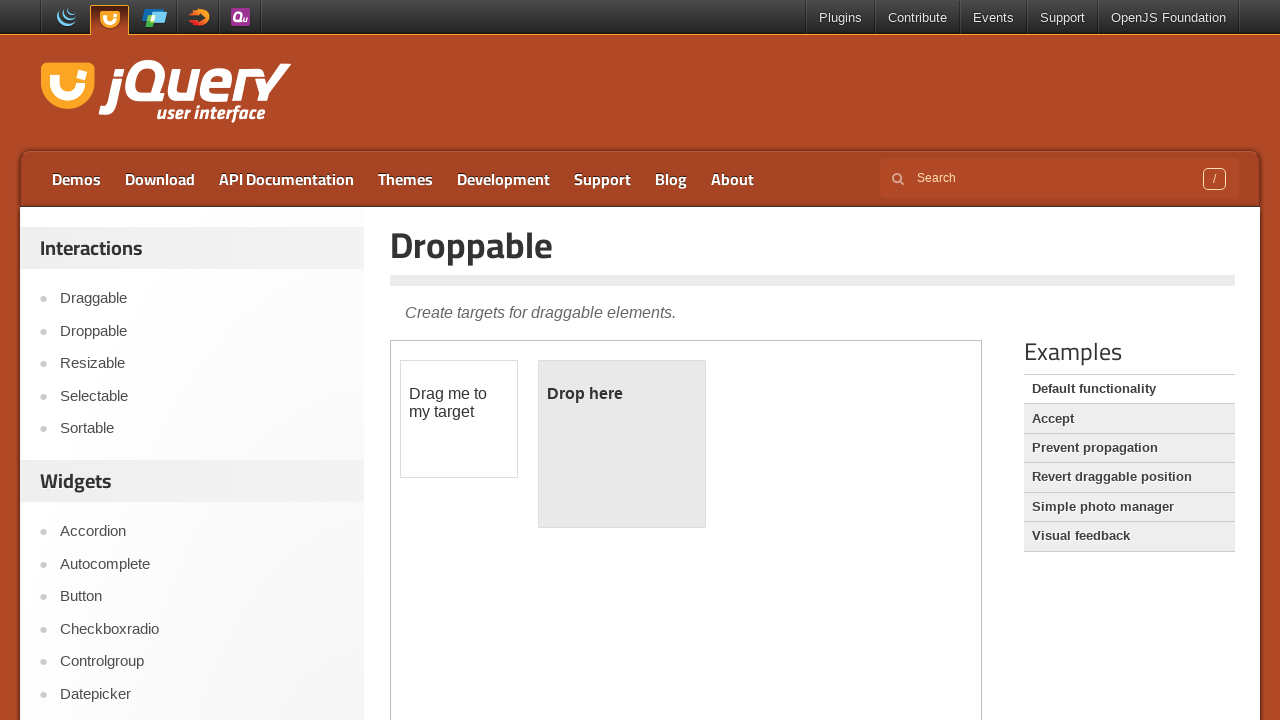

Pressed down mouse button on source element at (459, 419)
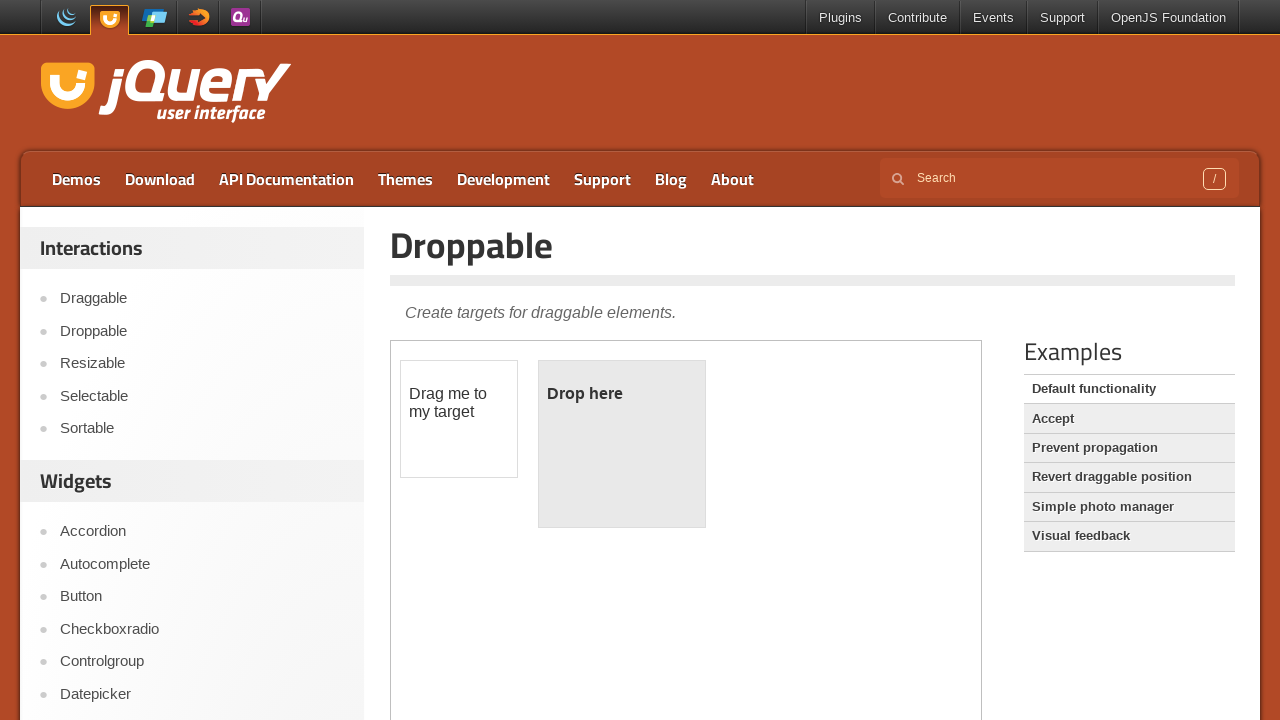

Hovered over the droppable target element while dragging at (622, 444) on .demo-frame >> internal:control=enter-frame >> #droppable
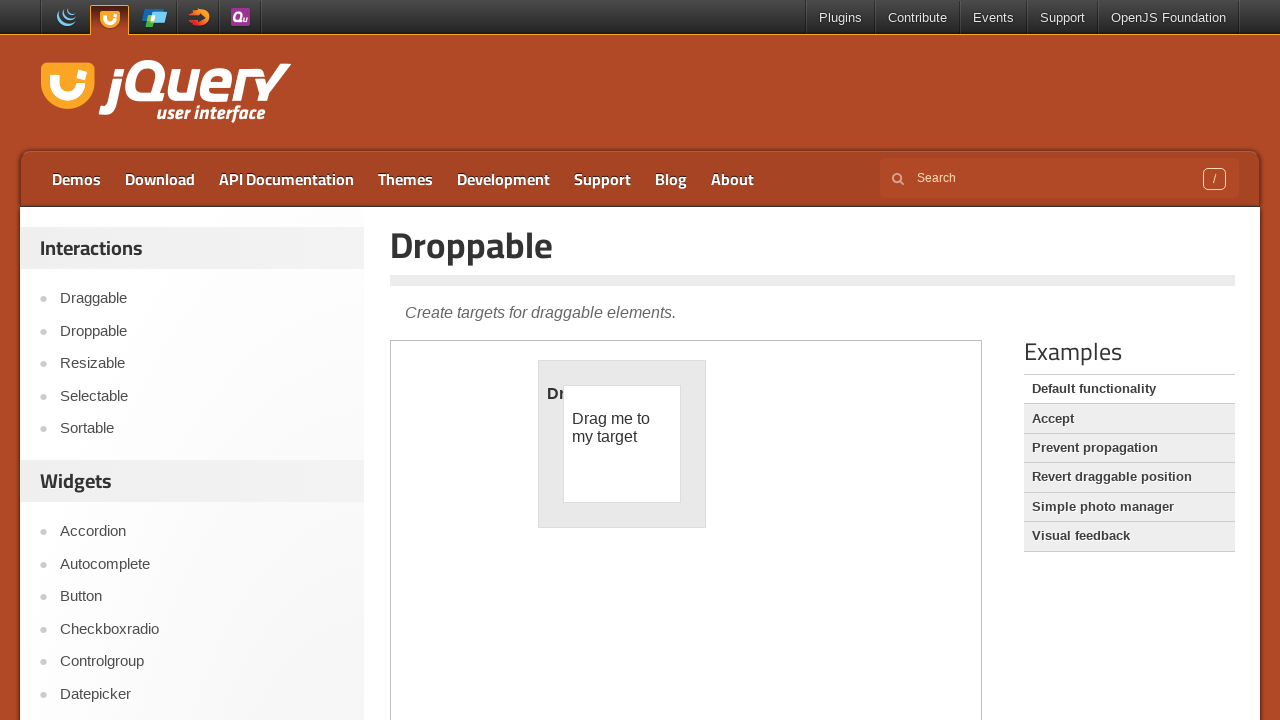

Released mouse button to drop element on target at (622, 444)
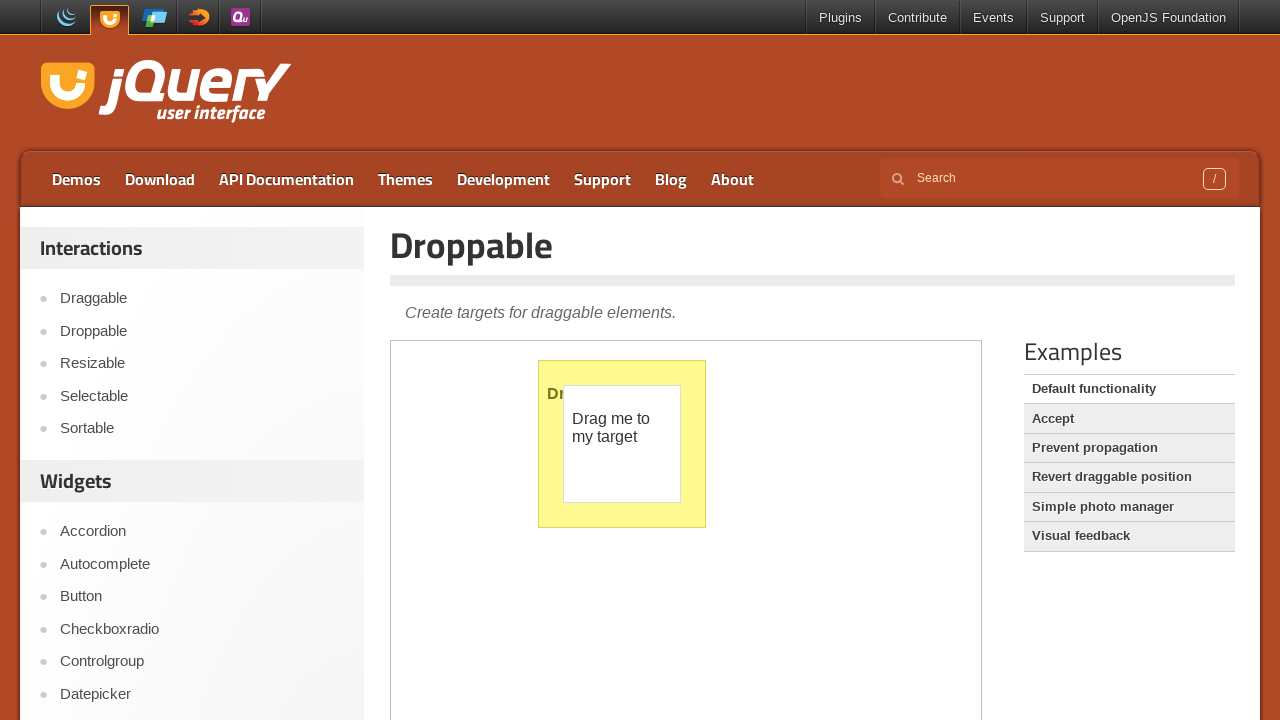

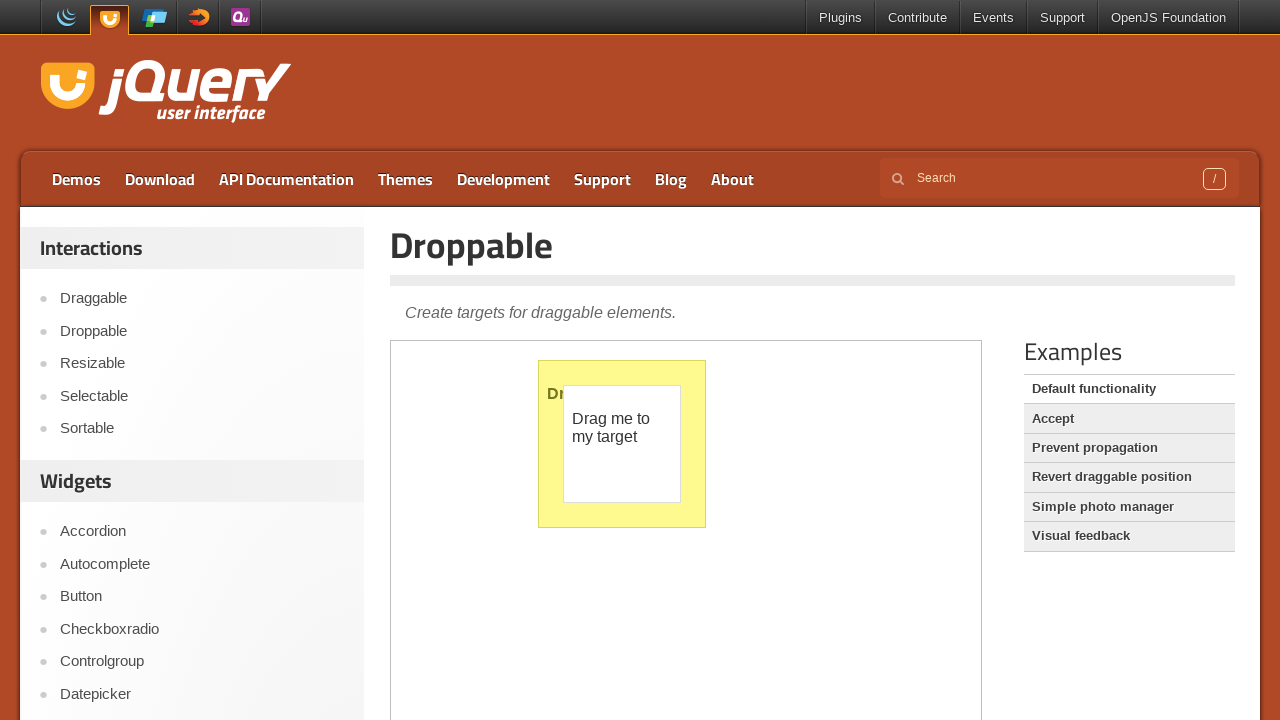